Tests the Home logo link in the top-left header by clicking it

Starting URL: https://timokaalma22.thkit.ee/

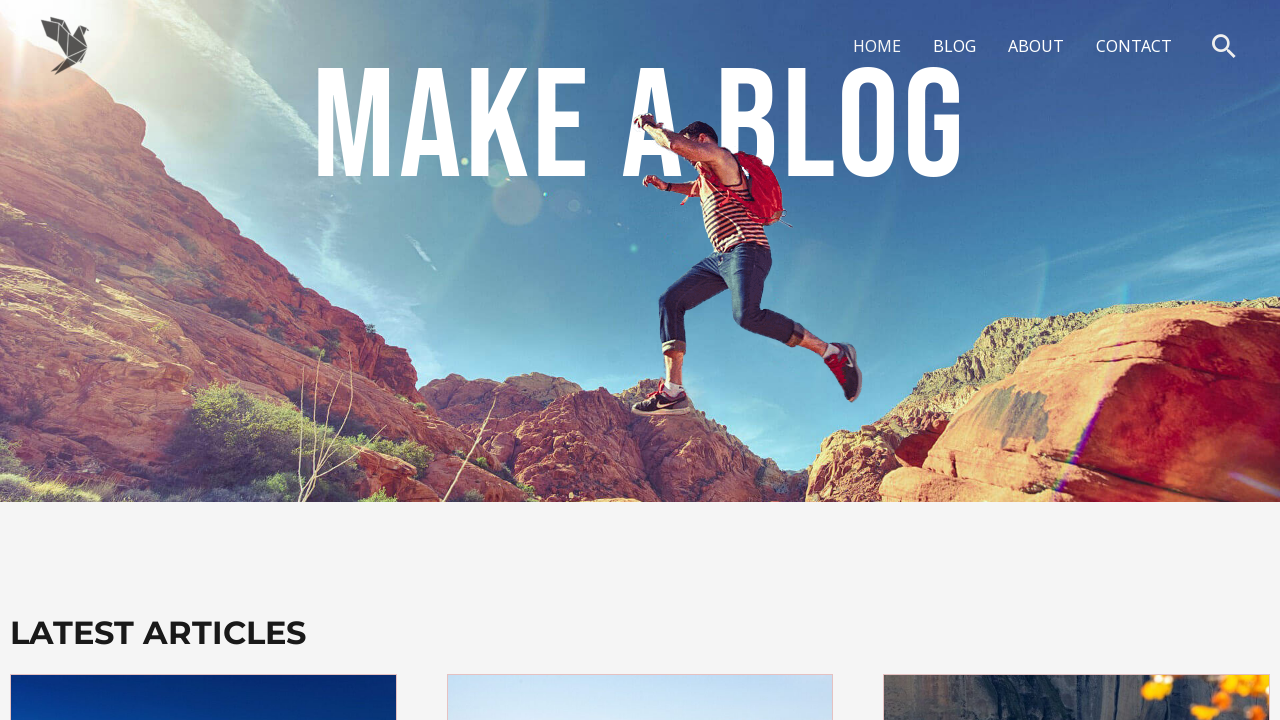

Navigated to home page https://timokaalma22.thkit.ee/
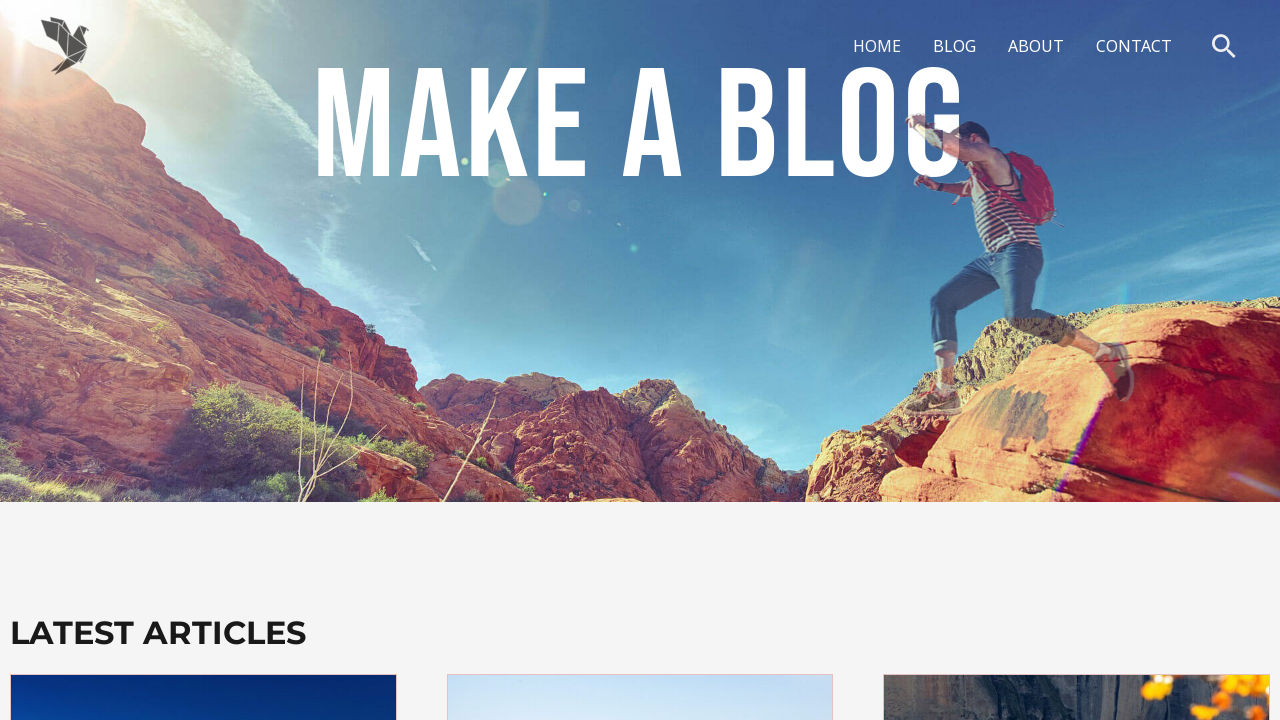

Clicked on the Home logo in the top-left header at (65, 46) on #ast-desktop-header div:nth-child(1) div div div div:nth-child(1) div div span a
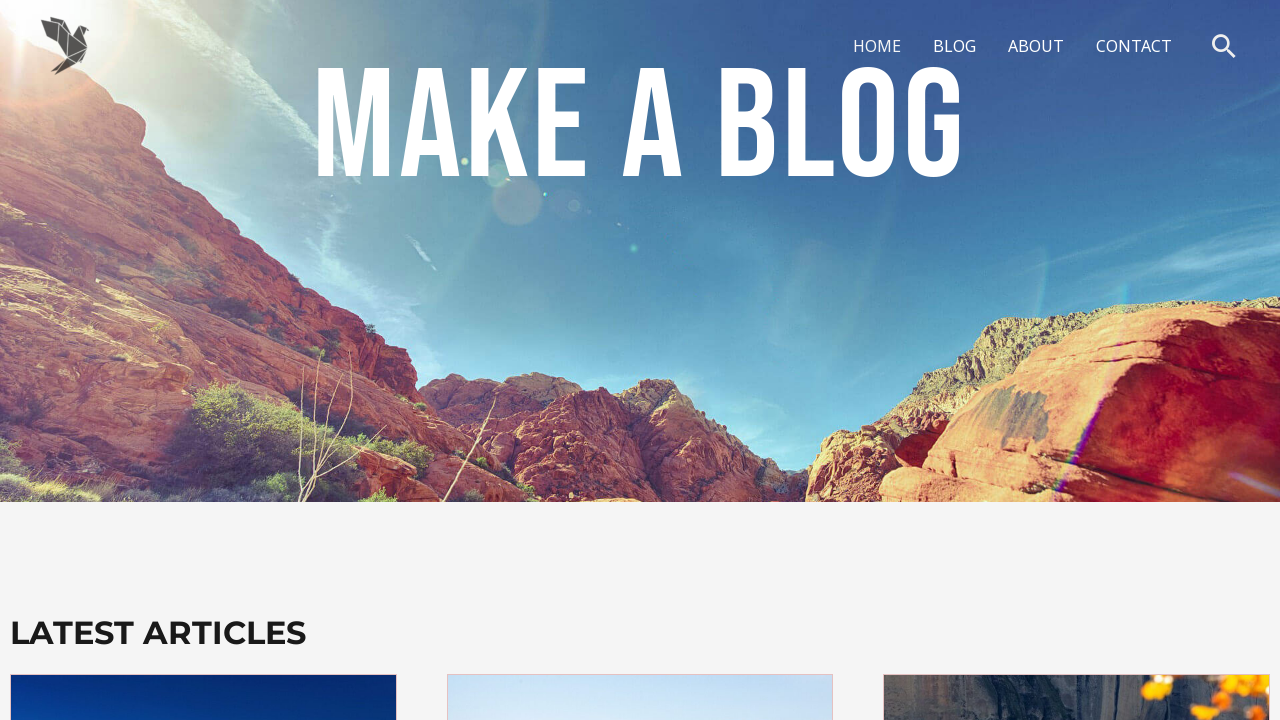

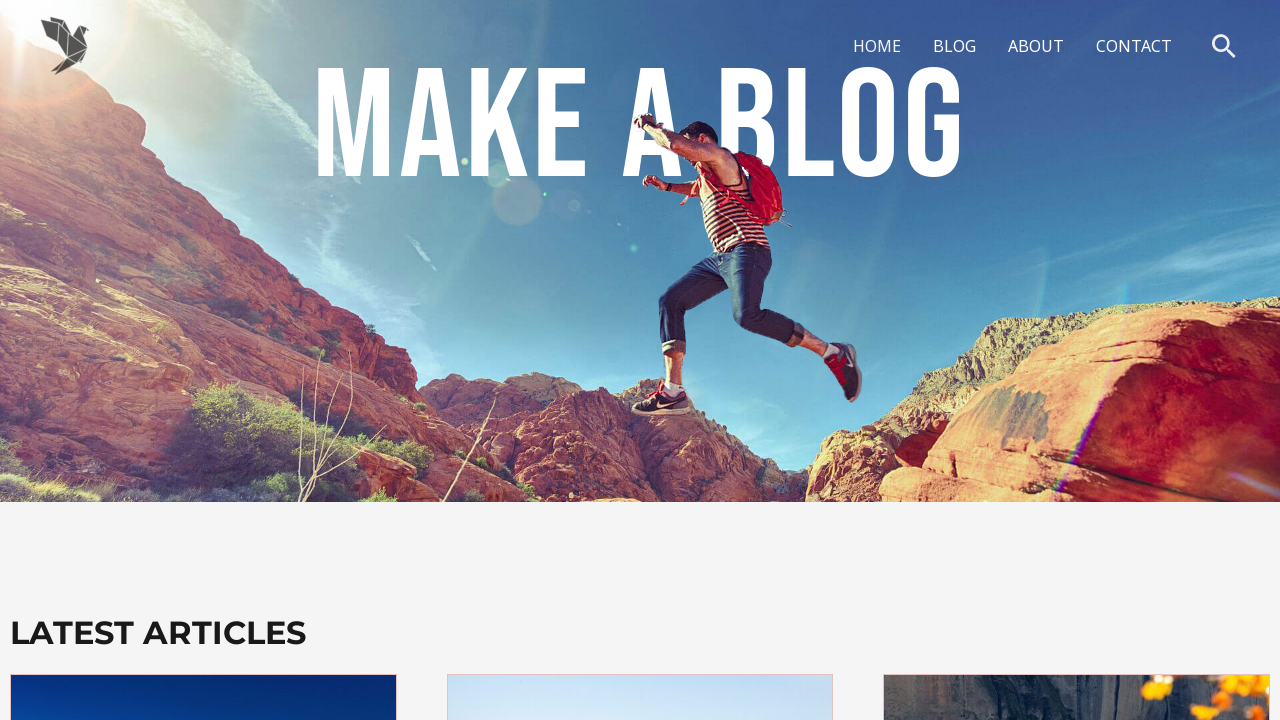